Tests temperature conversion calculator with scientific notation input and verifies that an error message is displayed

Starting URL: http://apt-public.appspot.com/testing-lab-calculator.html

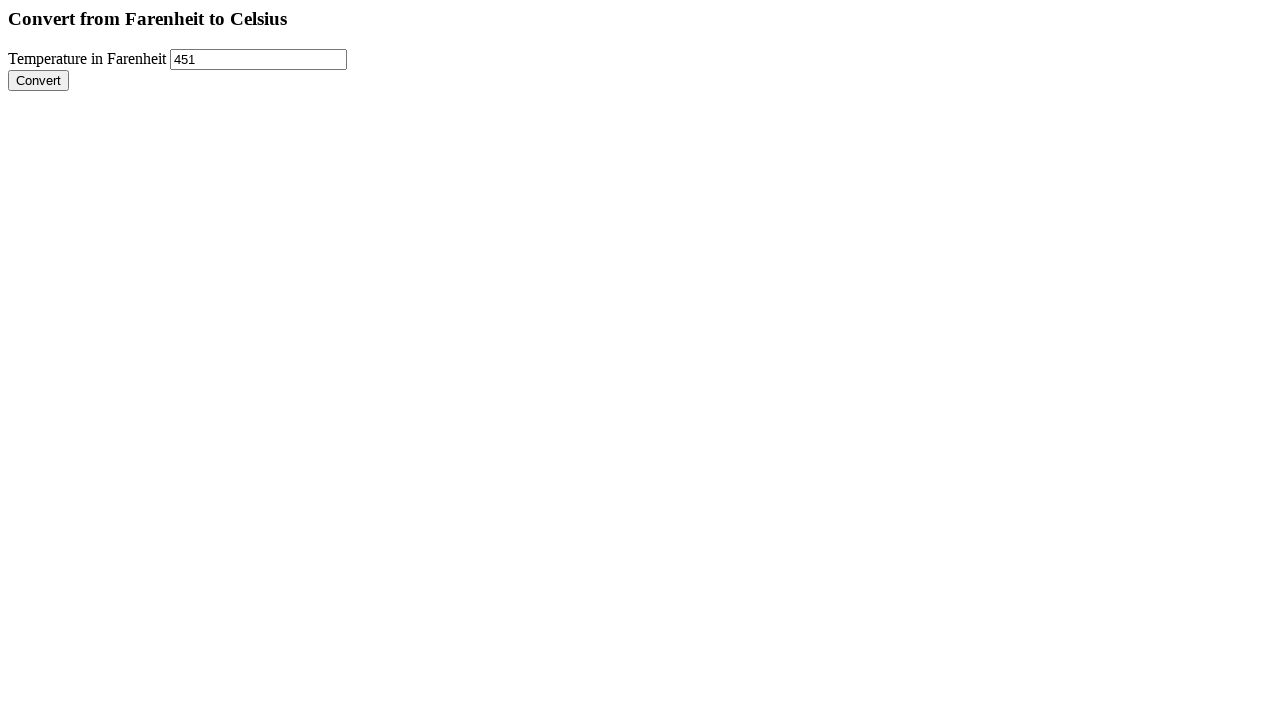

Filled Fahrenheit temperature input with scientific notation '9.7e2' on input[name='farenheitTemperature']
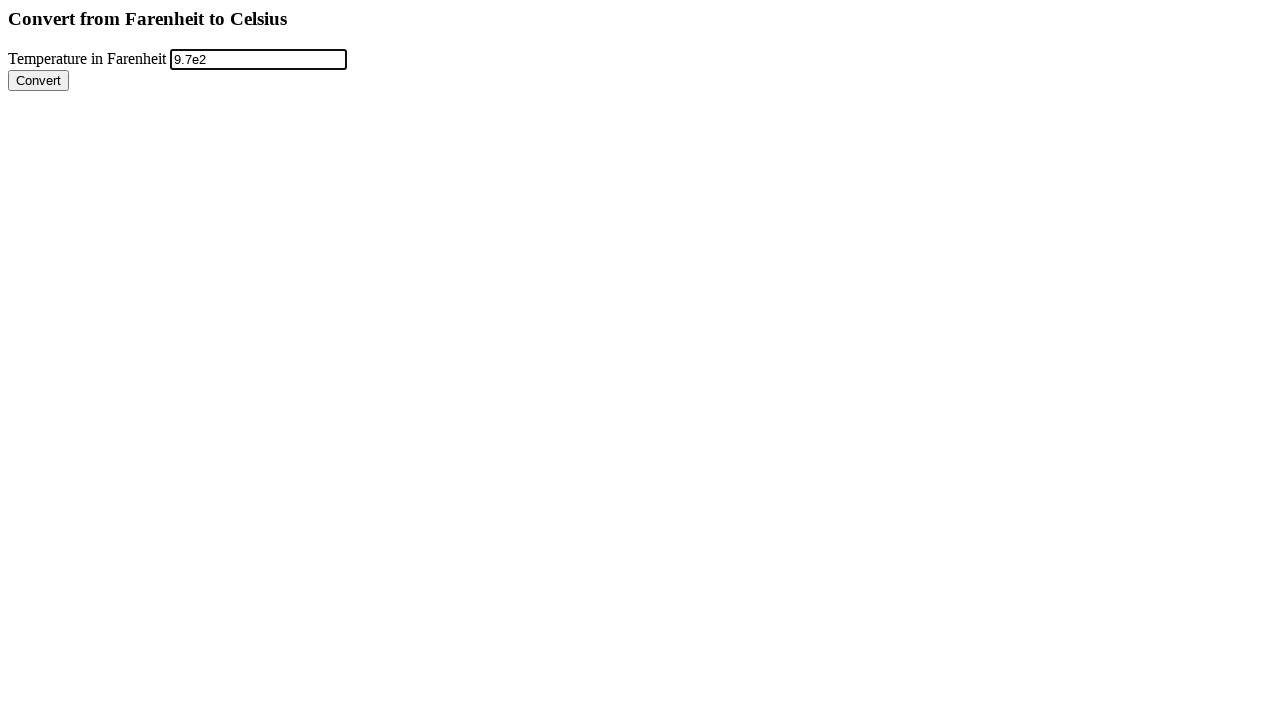

Pressed Enter to submit the temperature conversion form on input[name='farenheitTemperature']
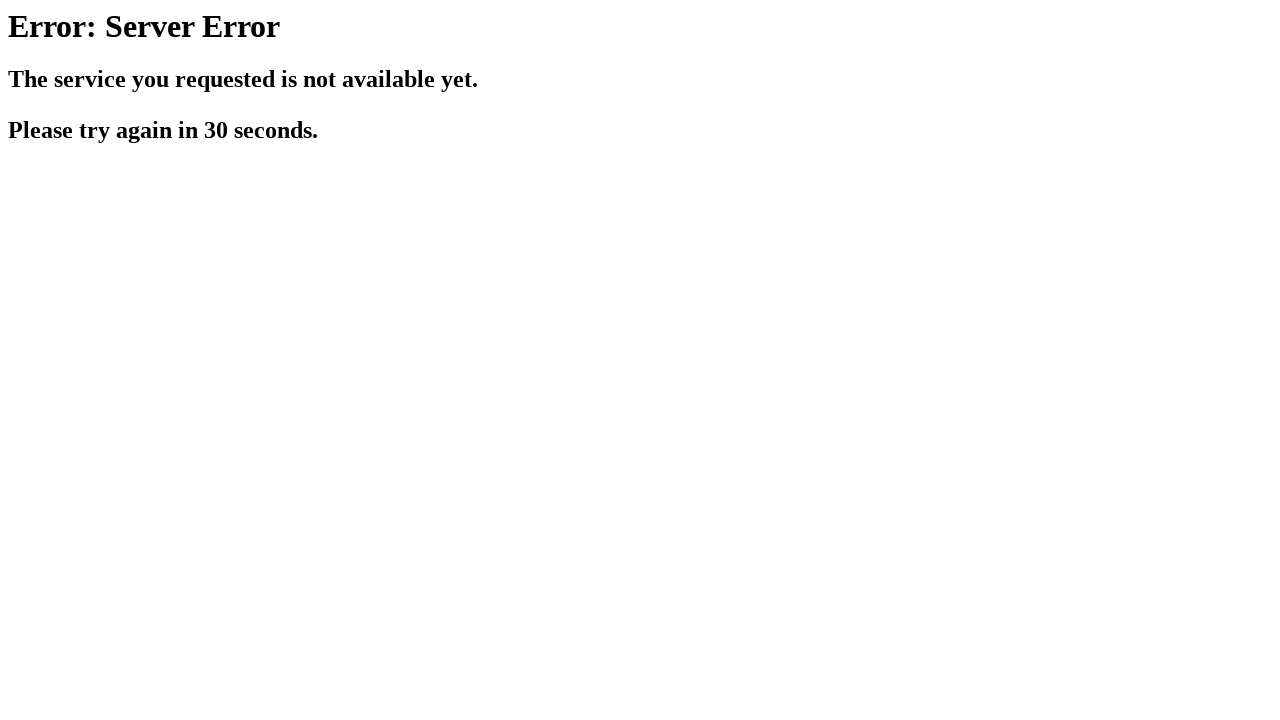

Error message appeared on the page
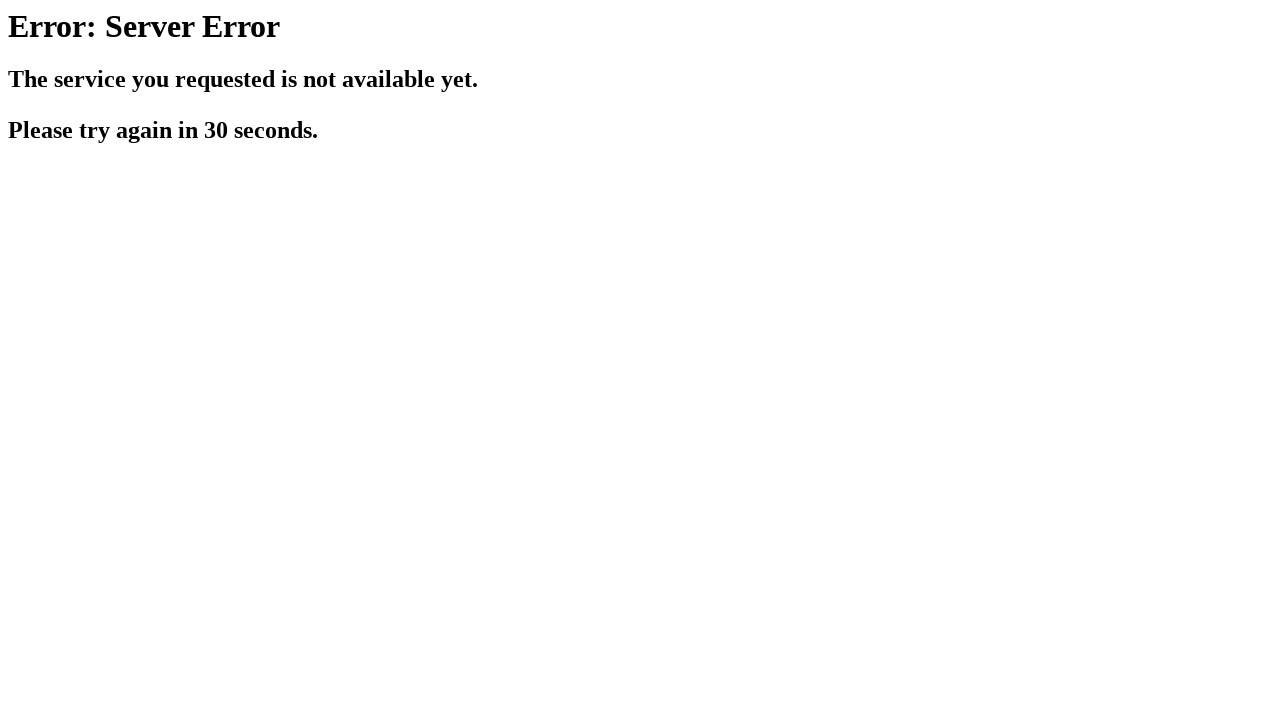

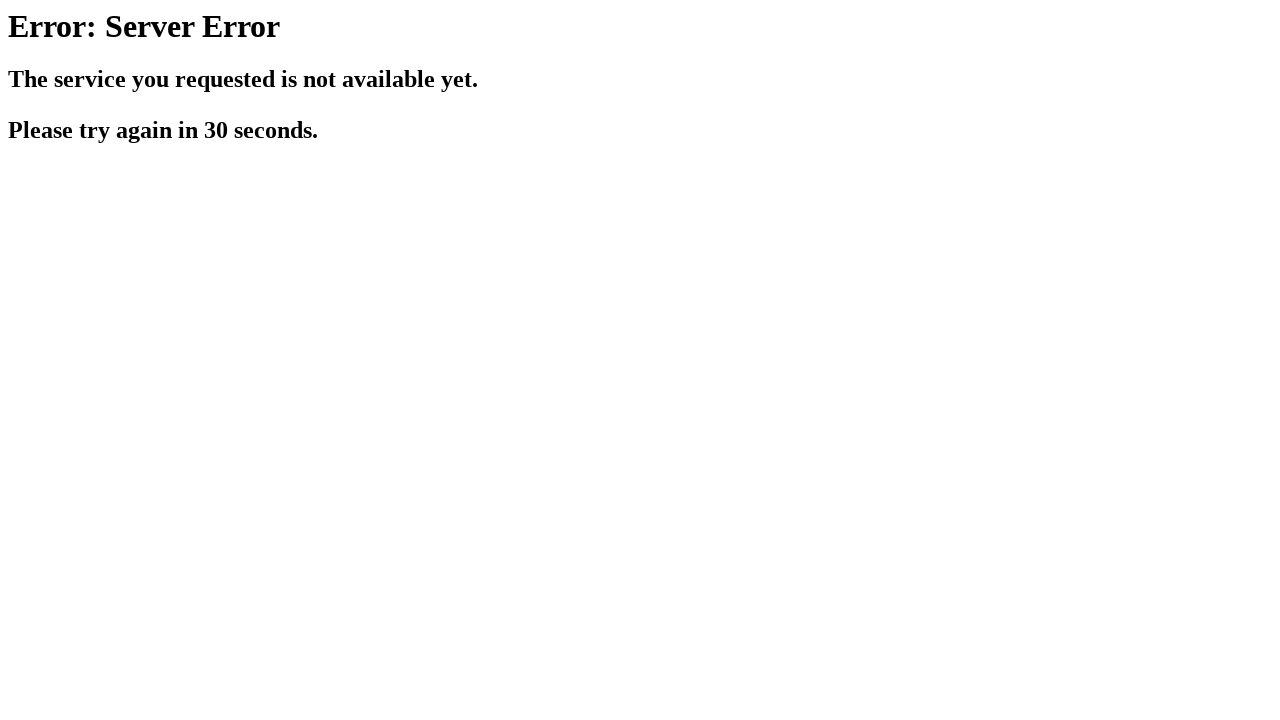